Tests drag and drop using click-hold-move-release pattern within an iframe on jQueryUI demo page.

Starting URL: http://jqueryui.com/droppable/

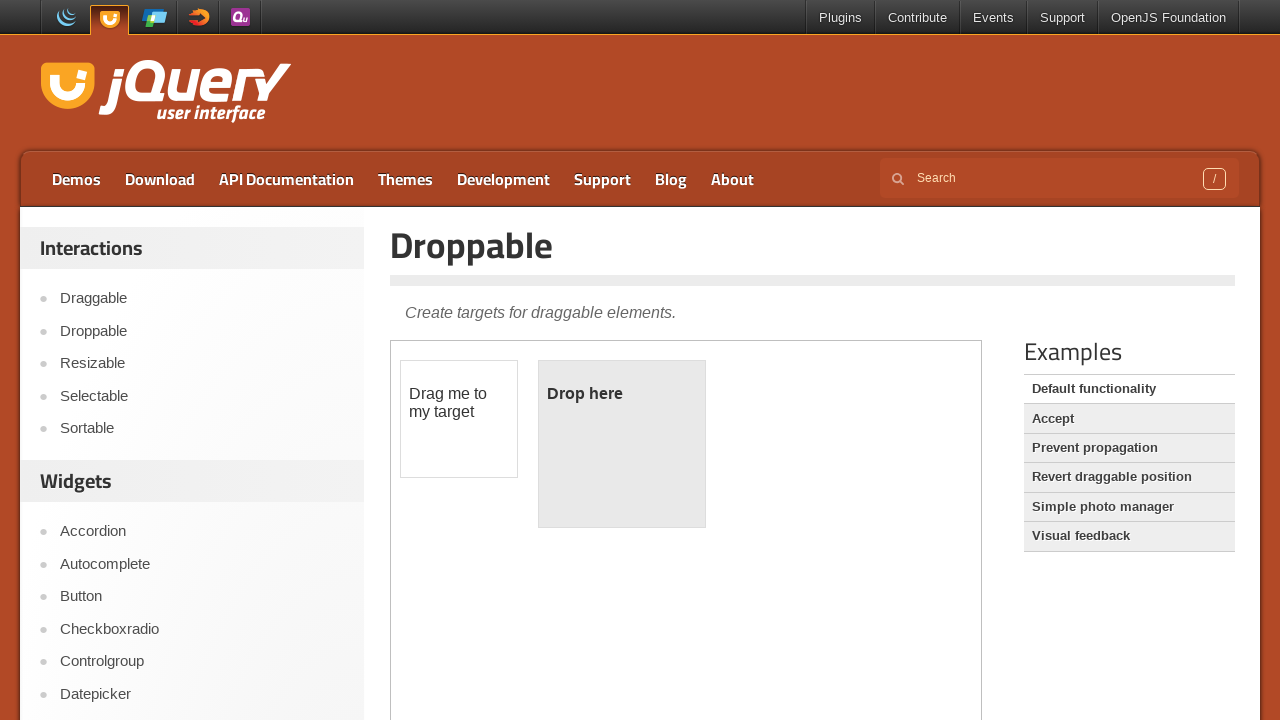

Navigated to jQueryUI droppable demo page
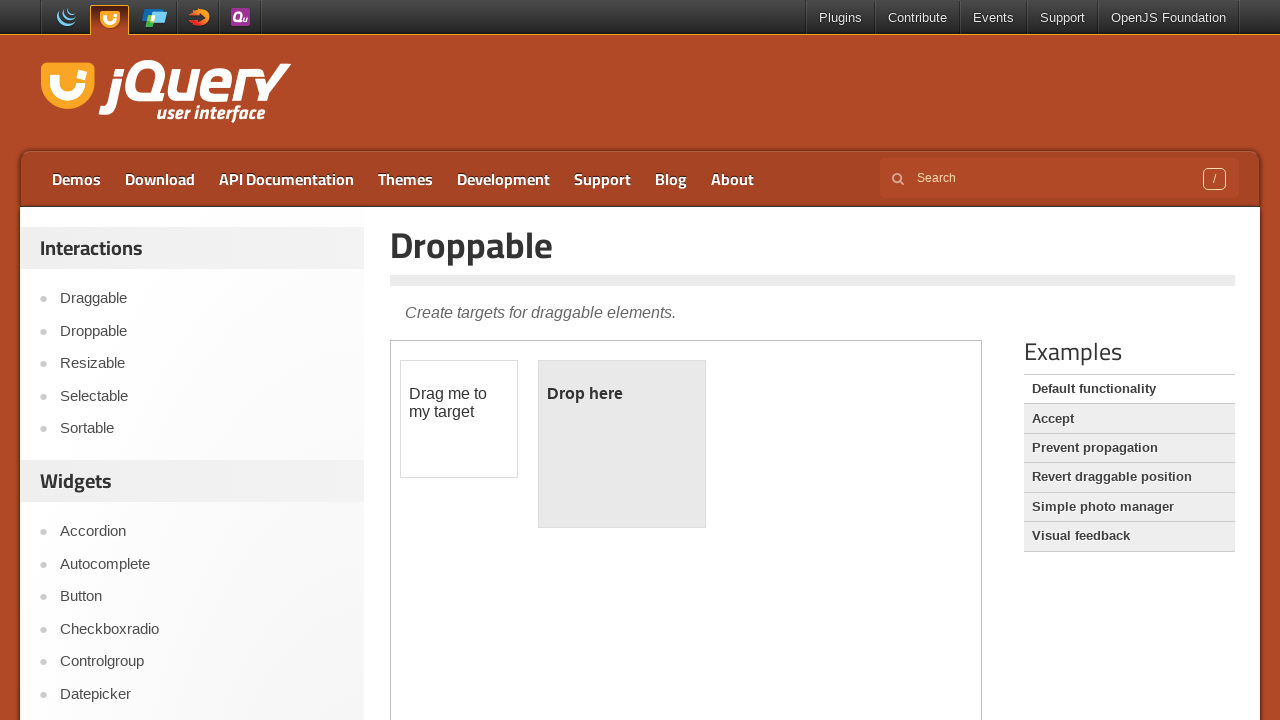

Located the demo iframe
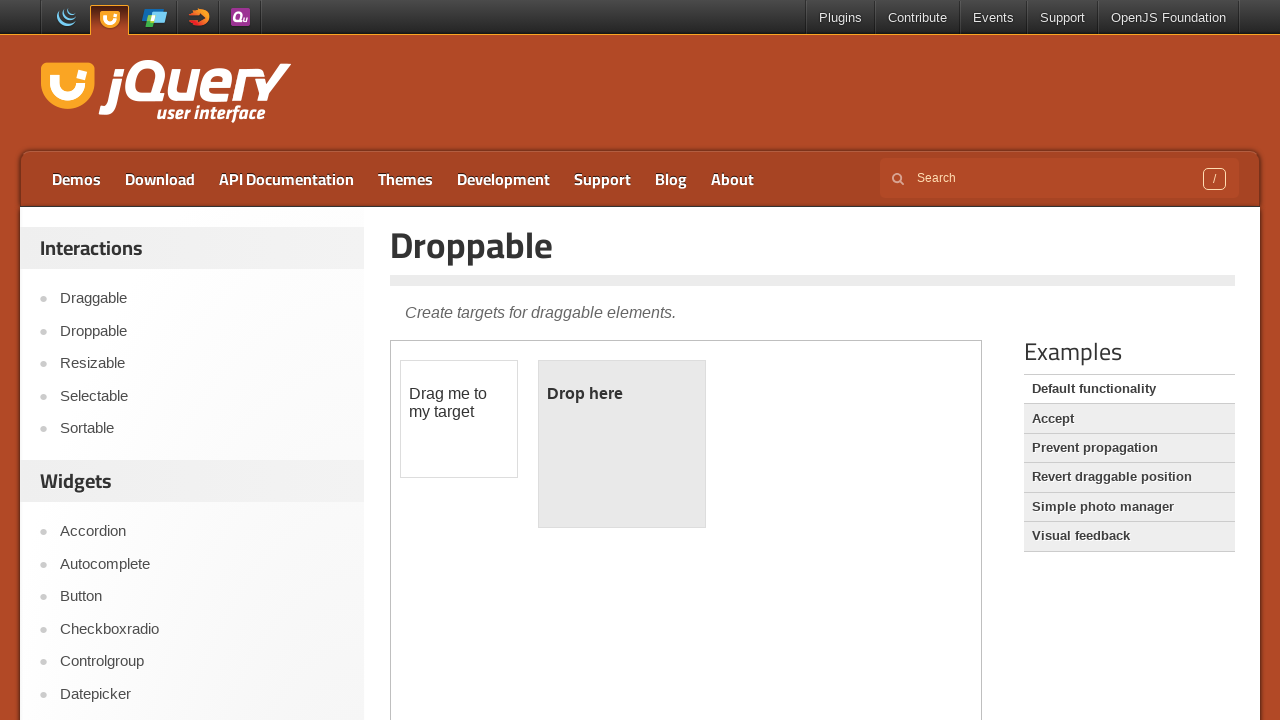

Draggable element is visible
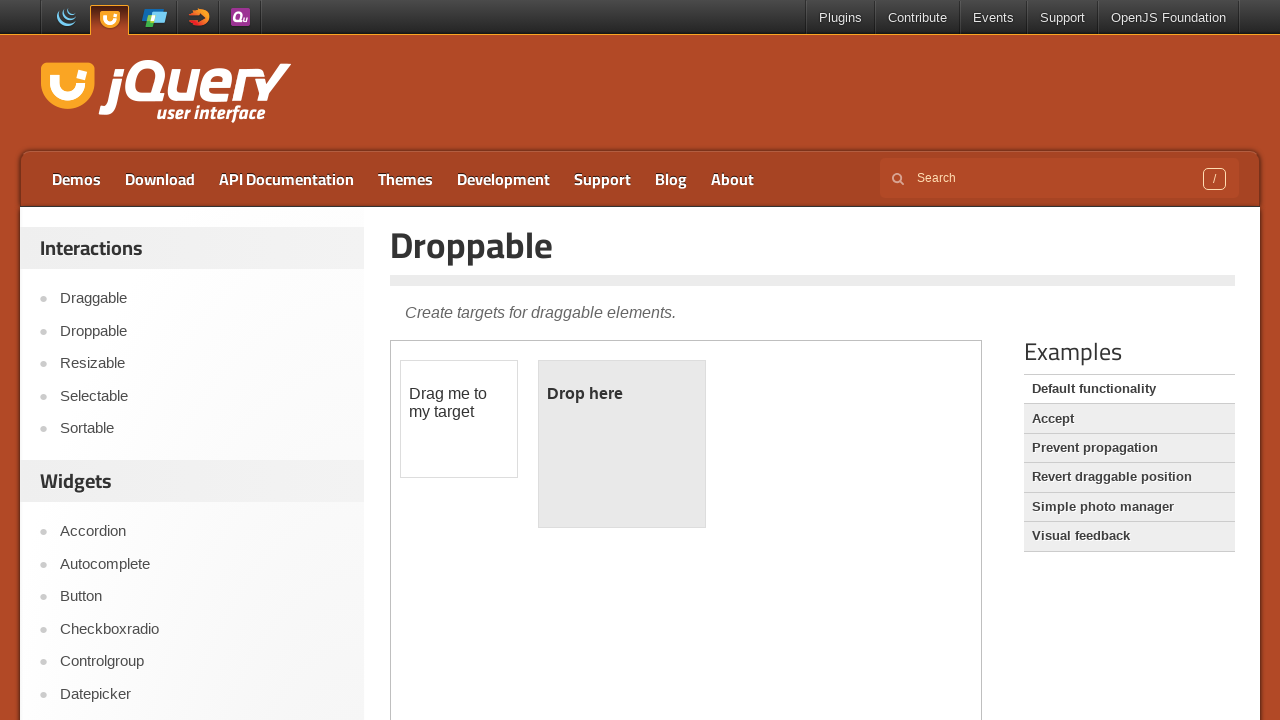

Droppable element is visible
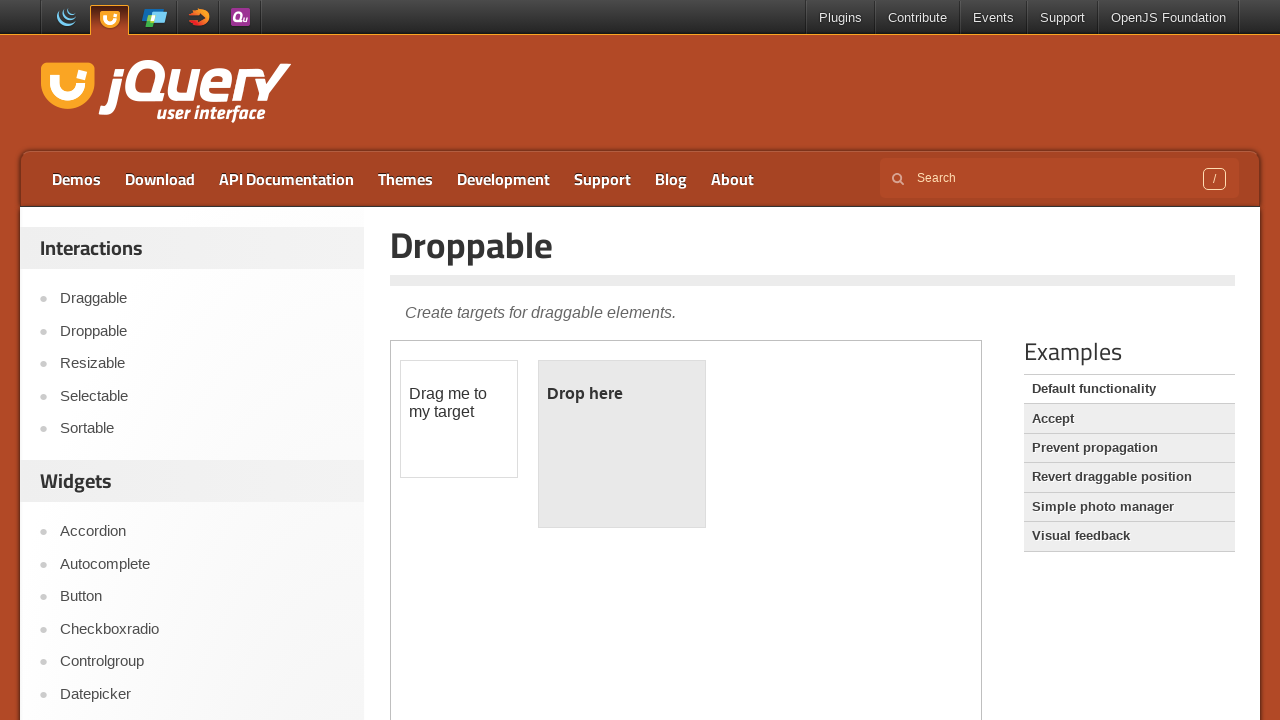

Dragged the draggable element to the droppable element at (622, 444)
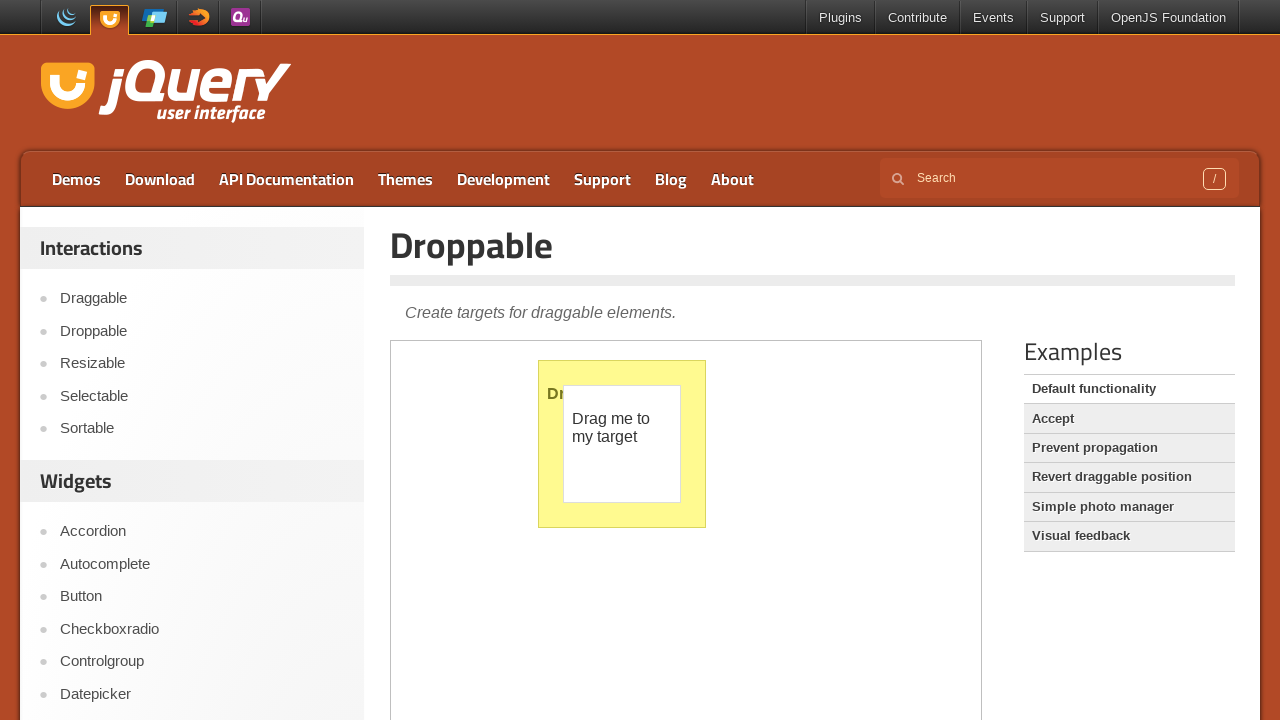

Verified that drop was successful - droppable element shows 'Dropped!'
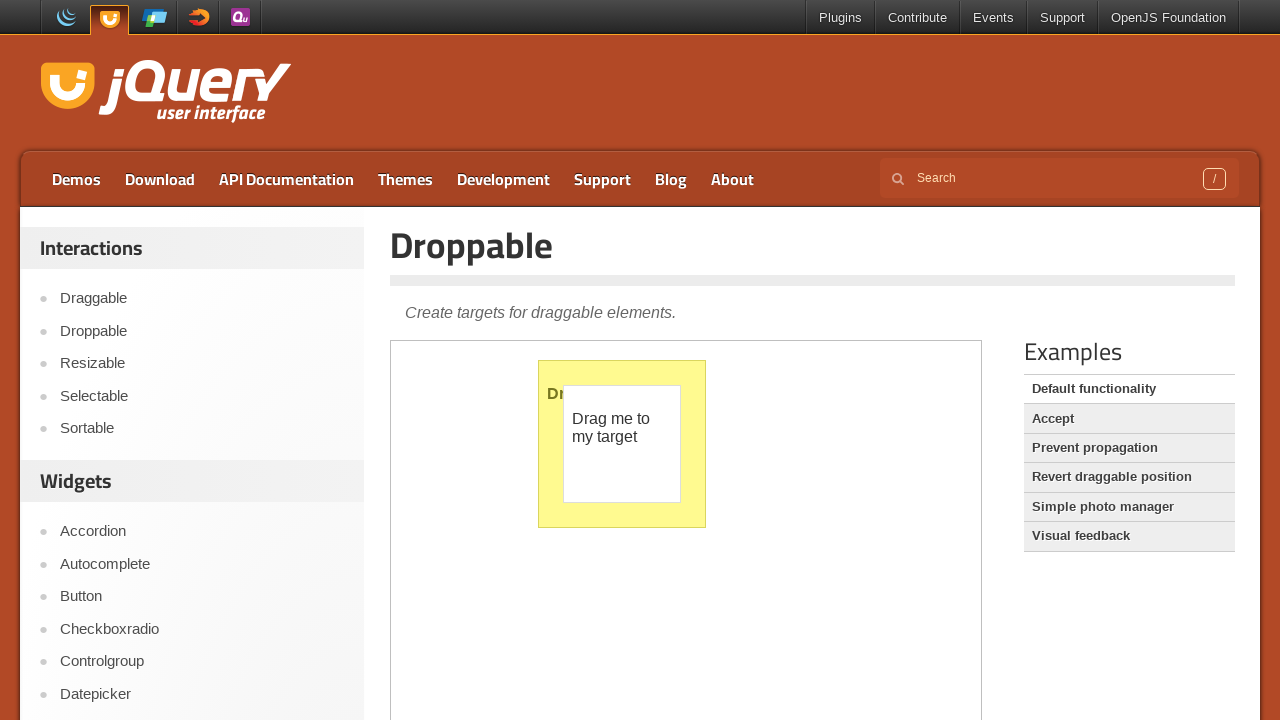

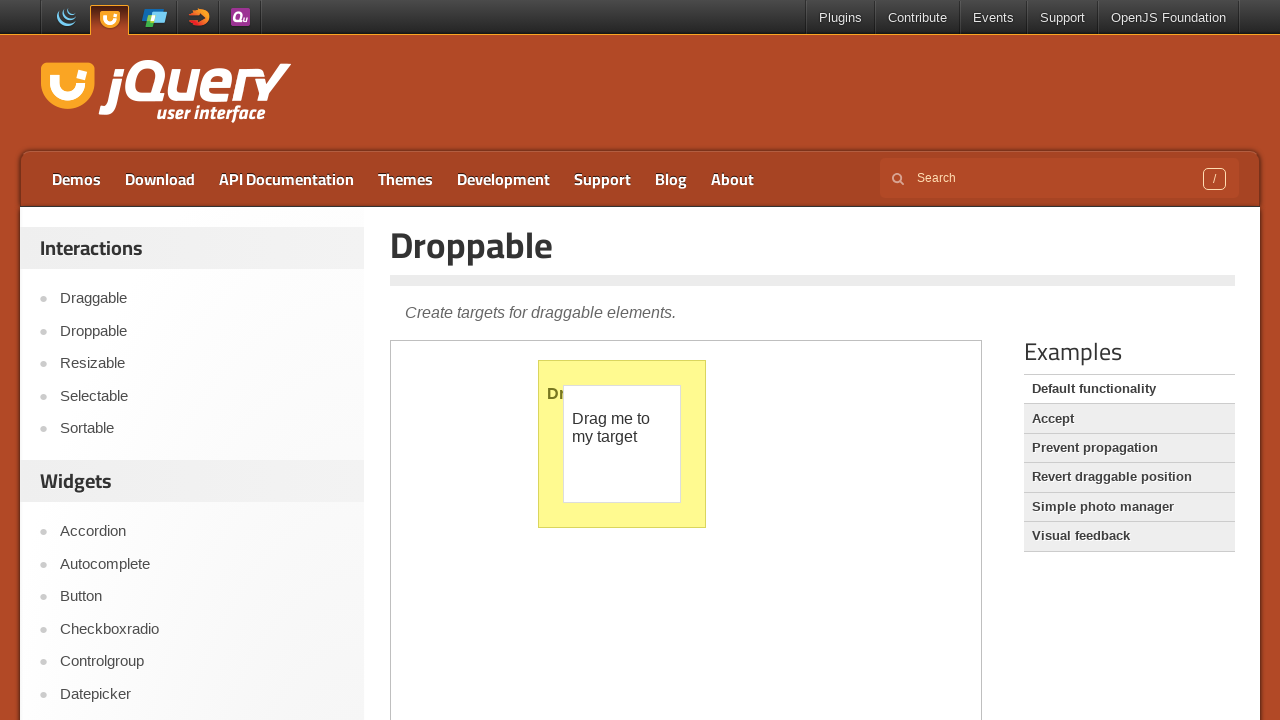